Navigates to v2ex.com and takes a screenshot of the page to verify it loads correctly

Starting URL: http://www.v2ex.com

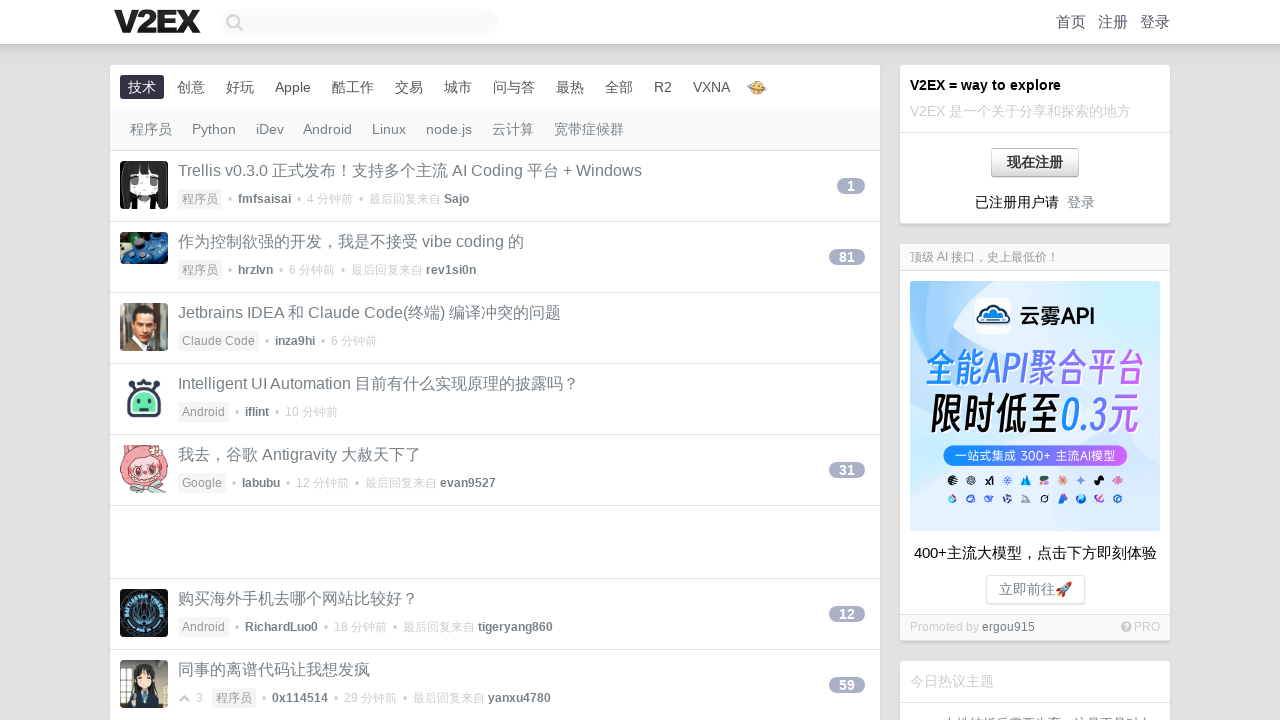

Navigated to http://www.v2ex.com
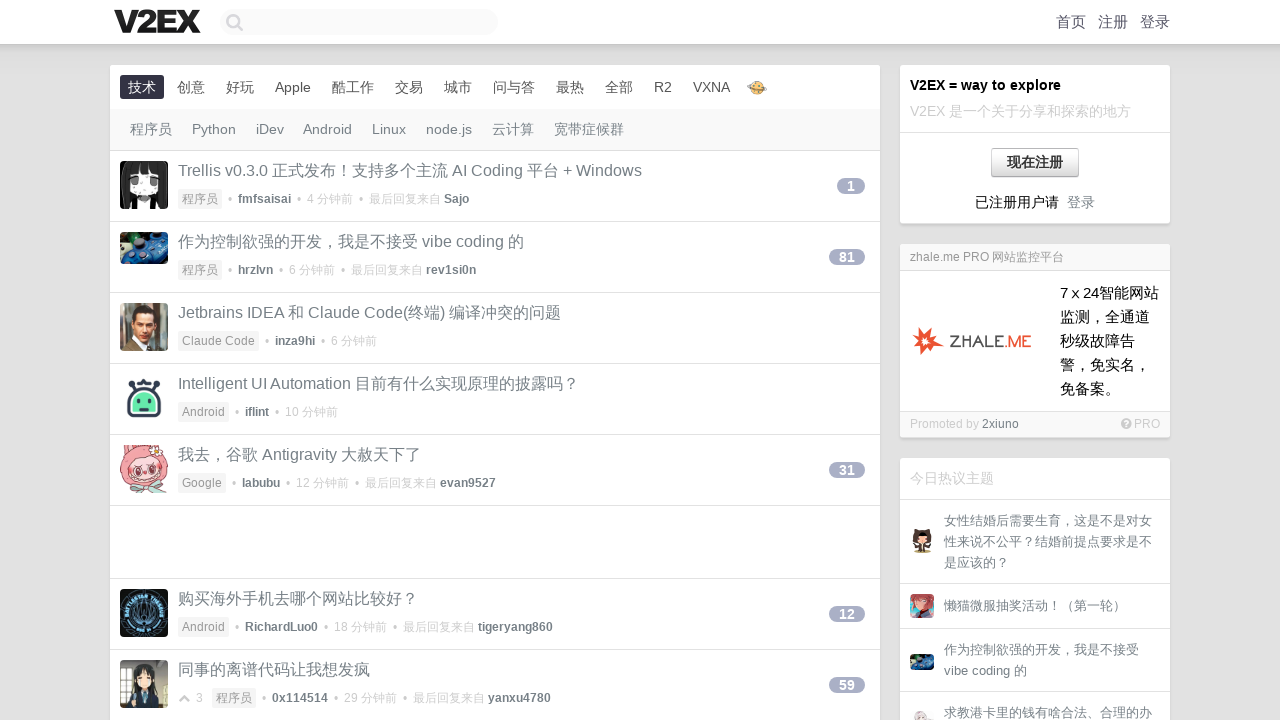

Page fully loaded (domcontentloaded)
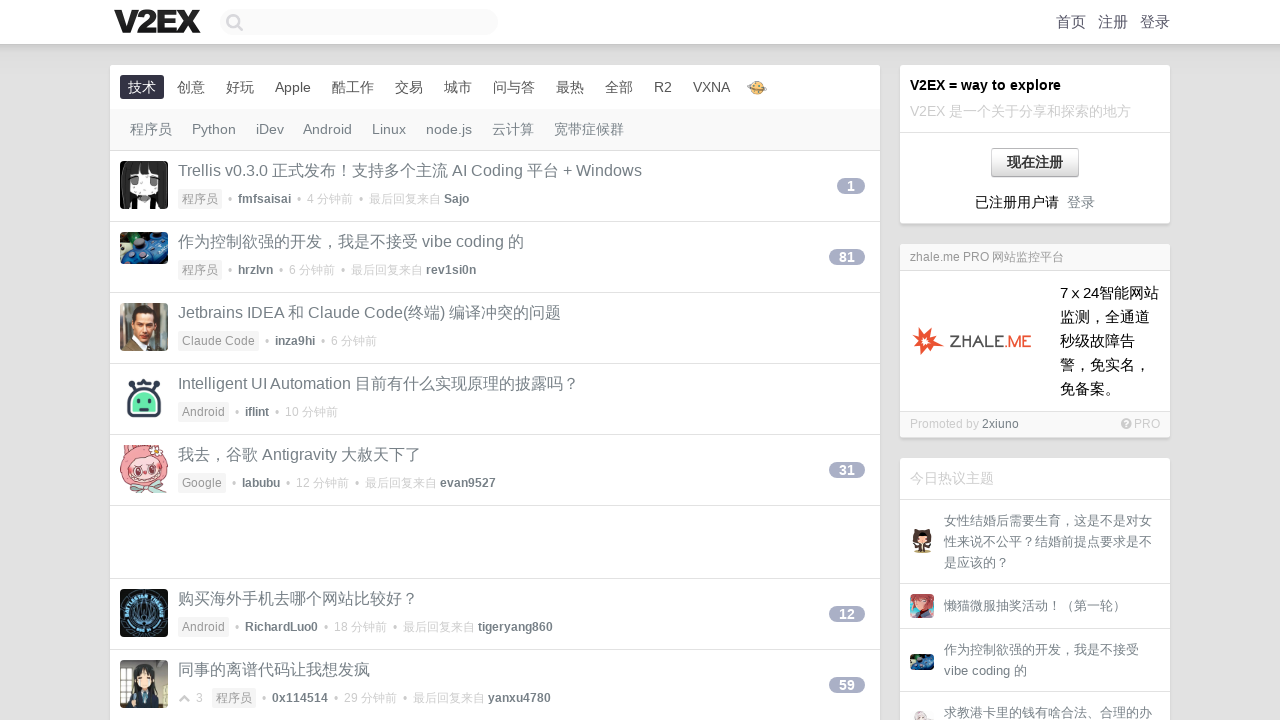

Verified page loaded correctly with screenshot
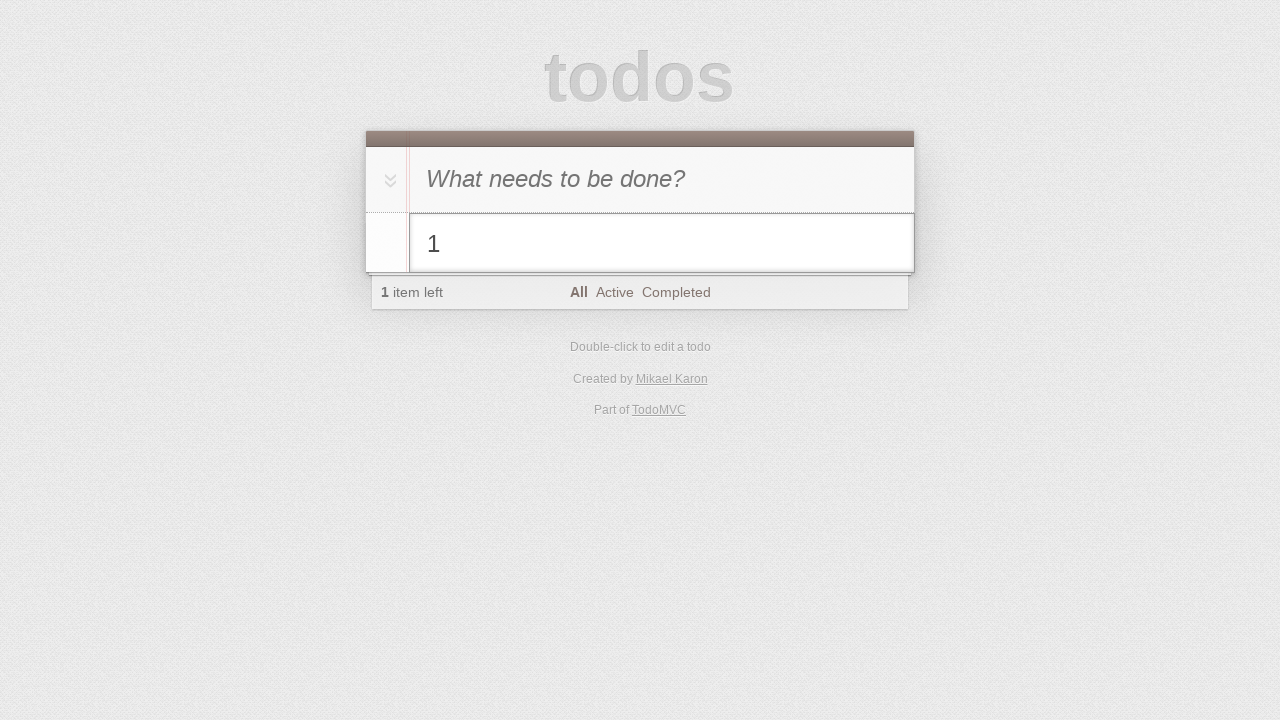

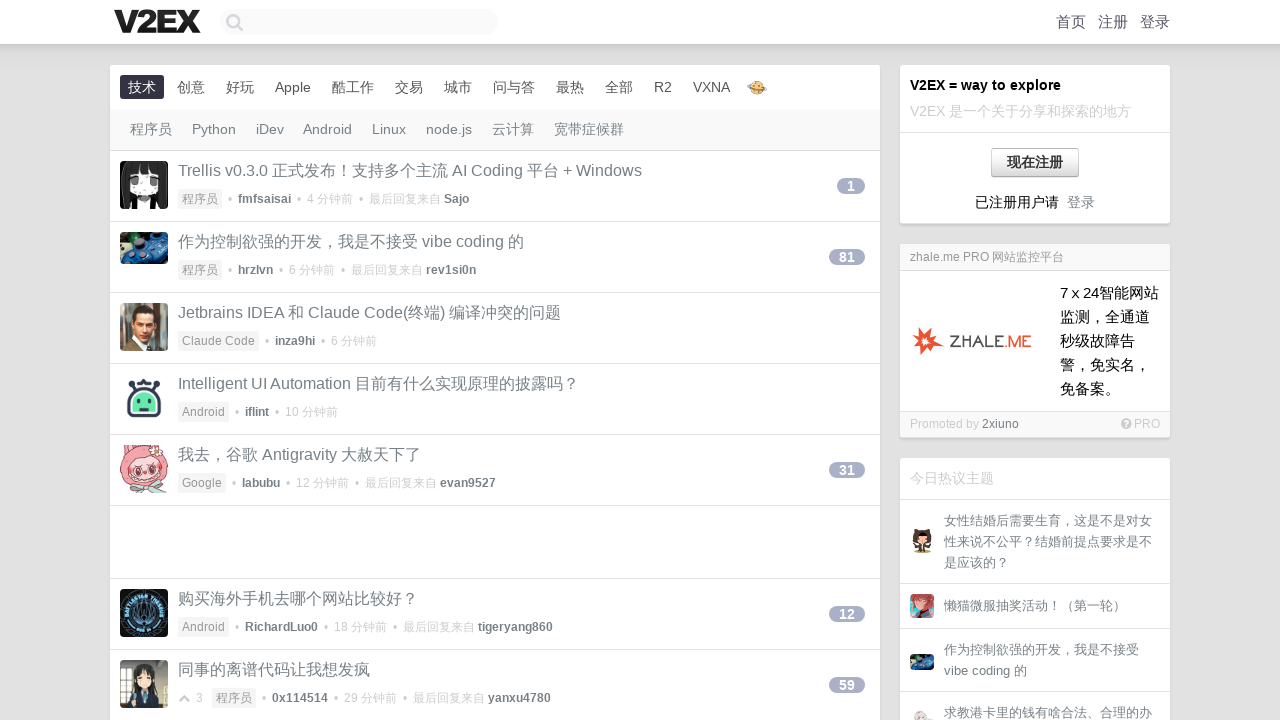